Tests interacting with the calendar/date selection dropdown on the investing.com historical data page

Starting URL: https://br.investing.com/currencies/usd-cny-historical-data

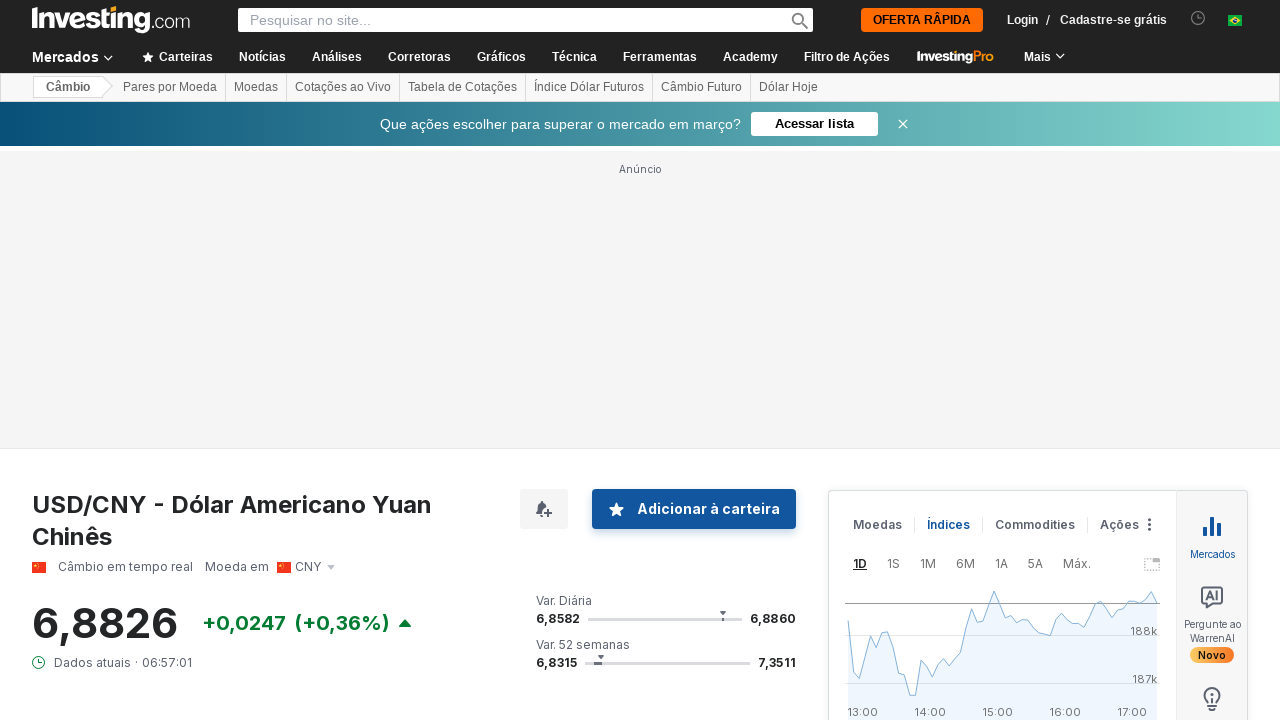

Waited 2 seconds for page to load fully
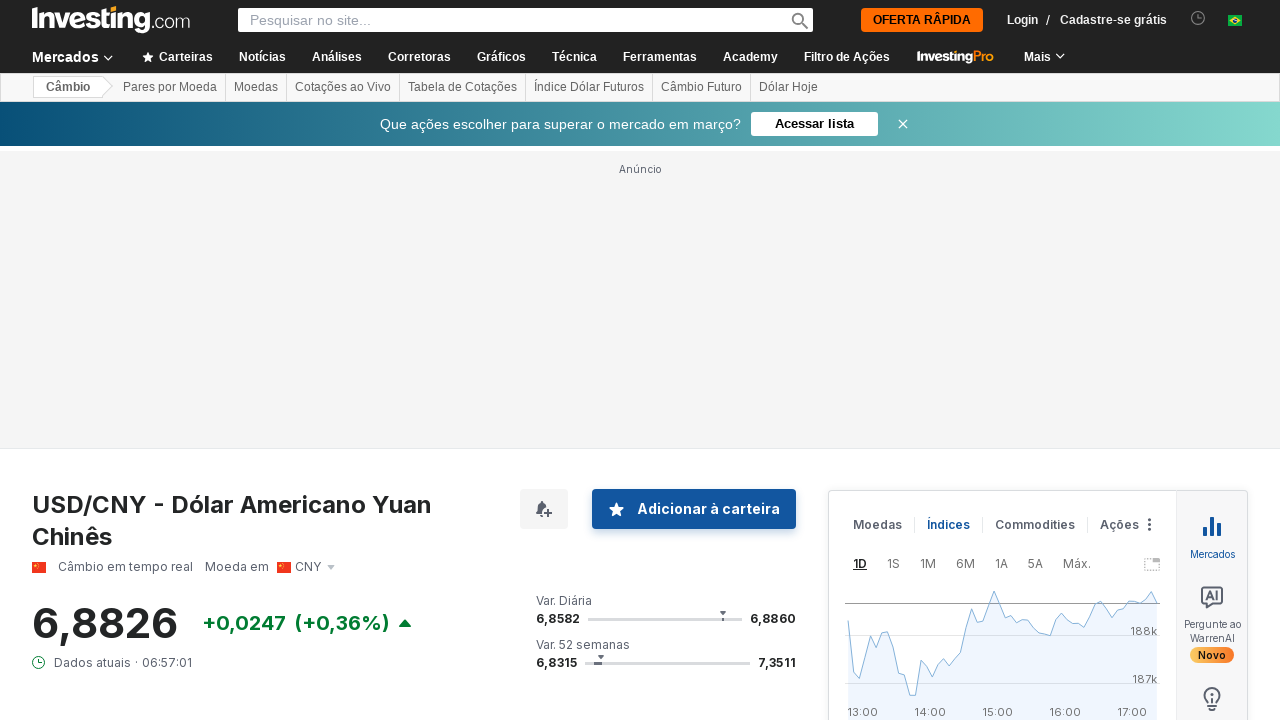

Clicked on the calendar dropdown container at (670, 360) on div.flex.flex-1.flex-col
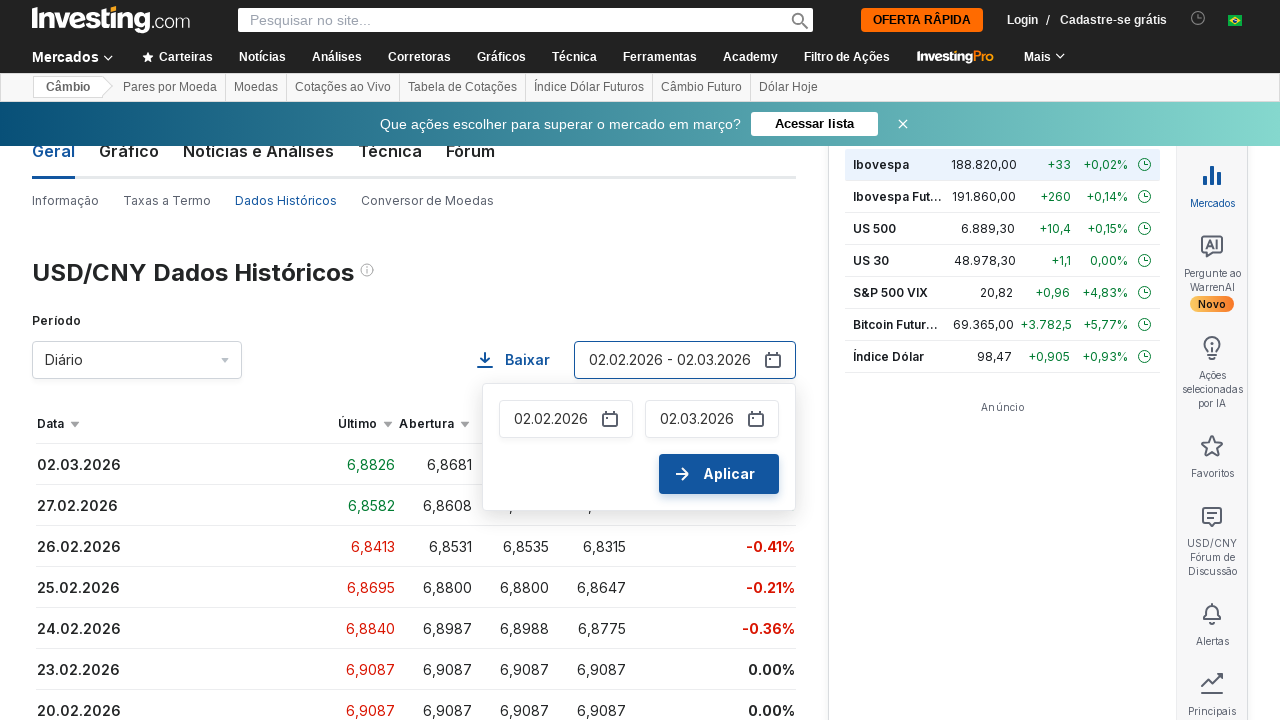

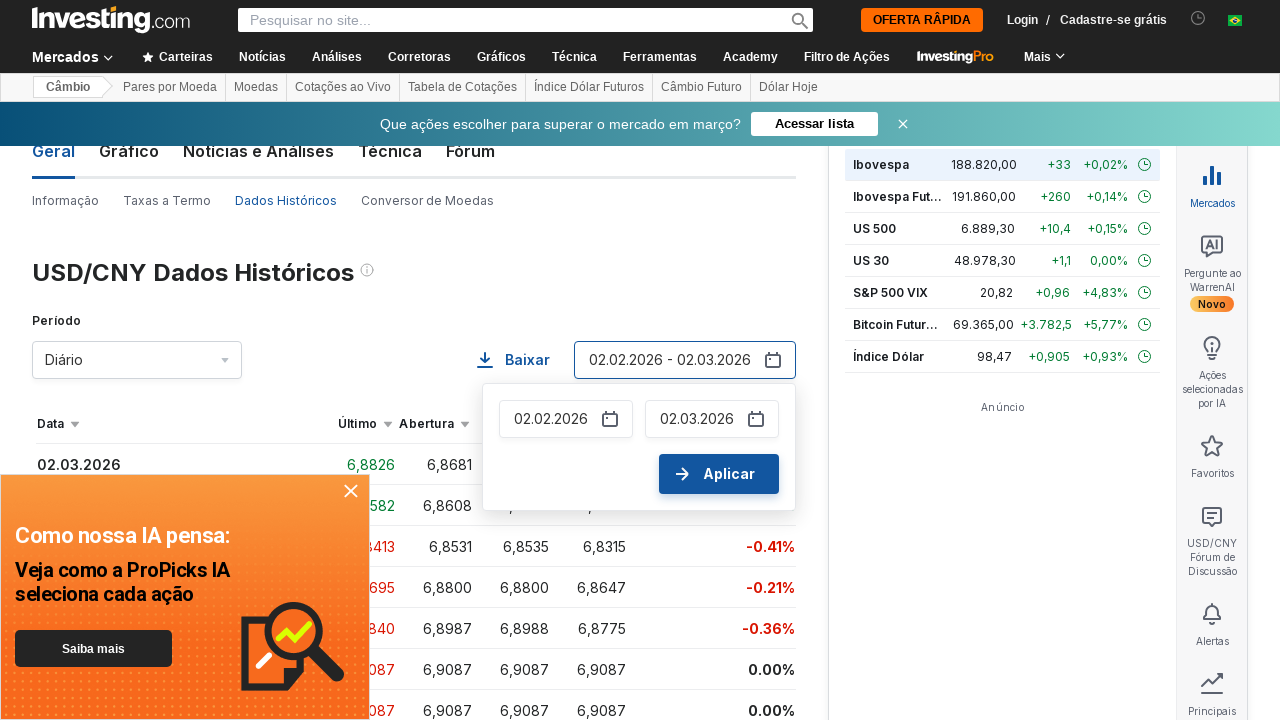